Tests keyboard actions by entering text in a textarea, then using keyboard shortcuts to select all, copy, tab to the next field, and paste the content

Starting URL: https://text-compare.com/

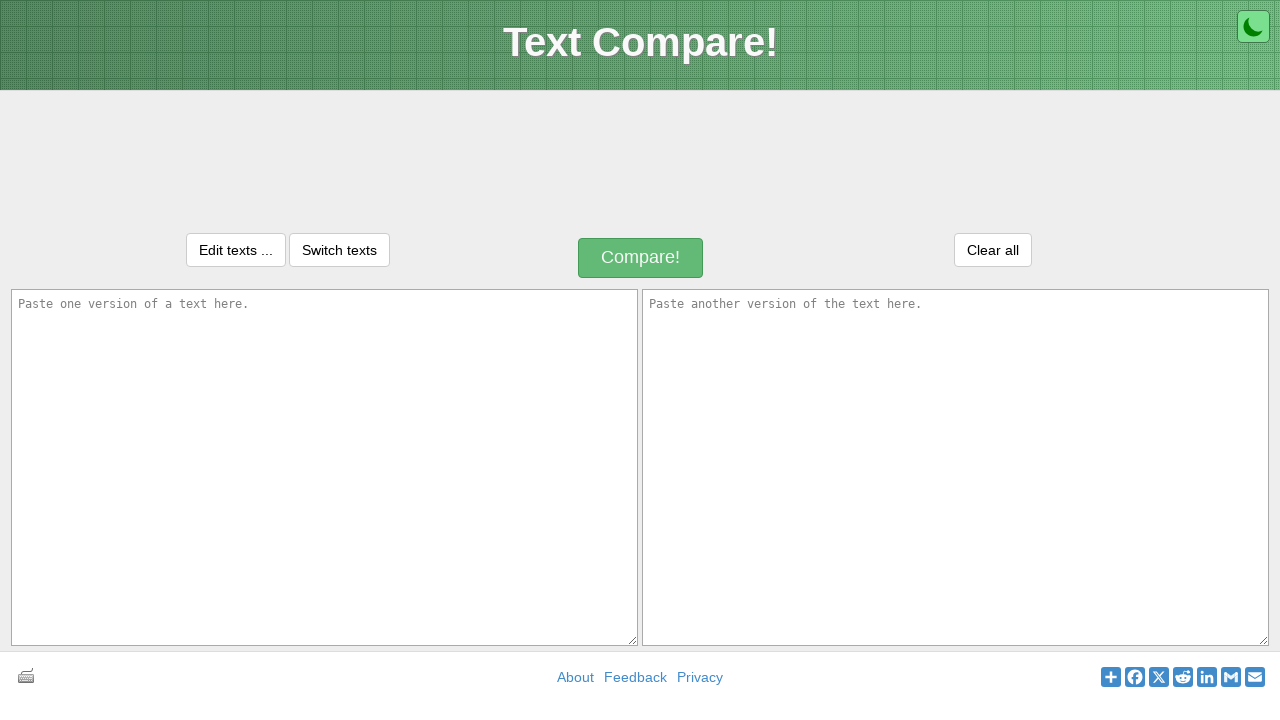

Entered text 'india is my country' in first textarea on textarea#inputText1
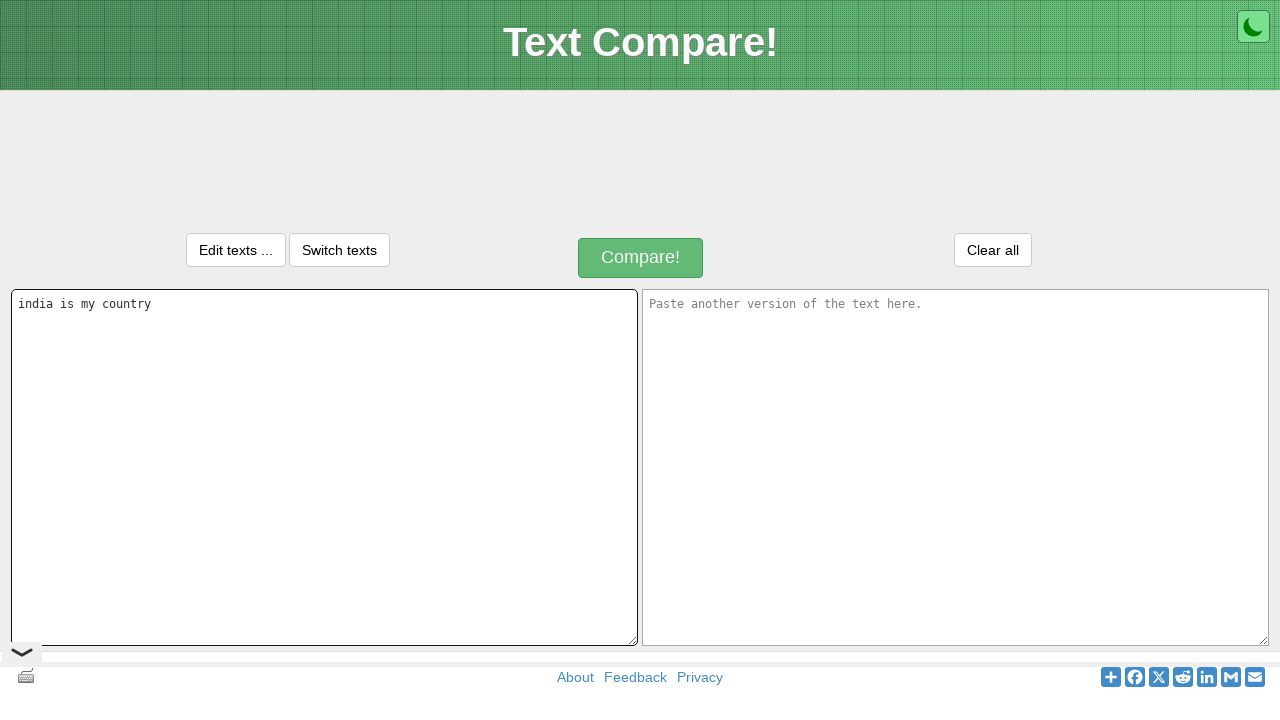

Selected all text in first textarea using Ctrl+A on textarea#inputText1
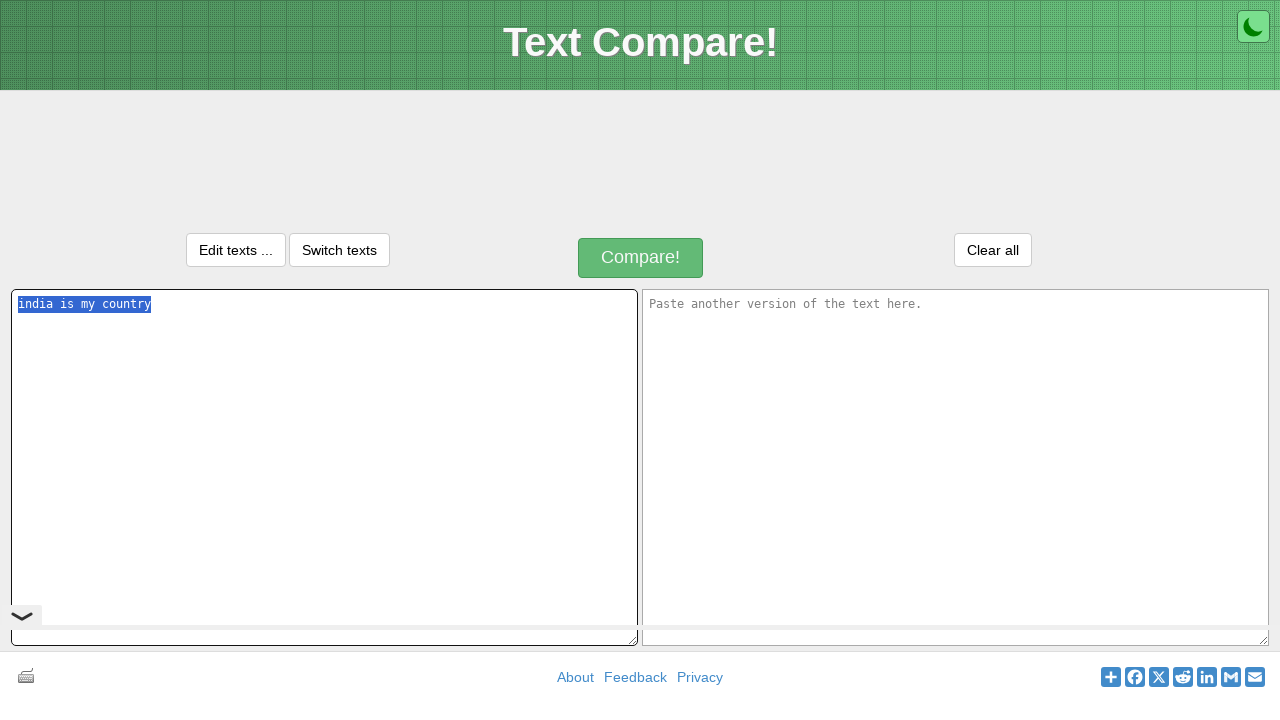

Copied selected text using Ctrl+C on textarea#inputText1
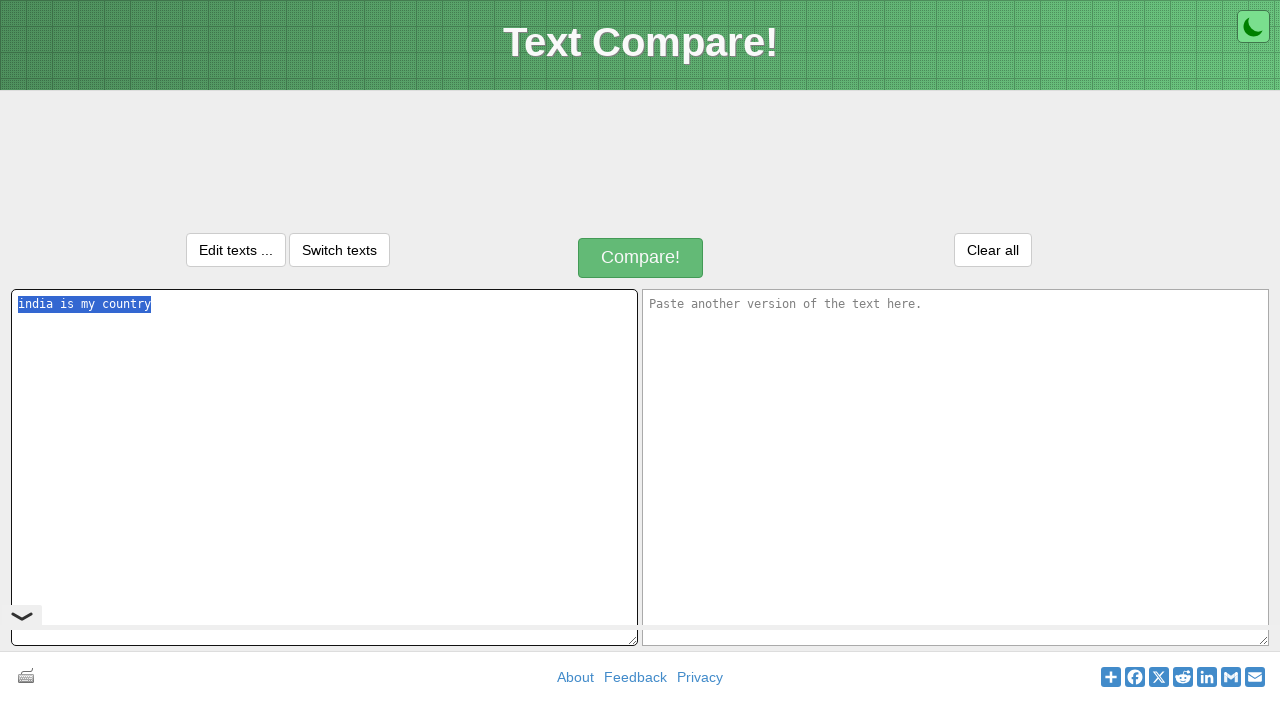

Tabbed to move focus to the second textarea
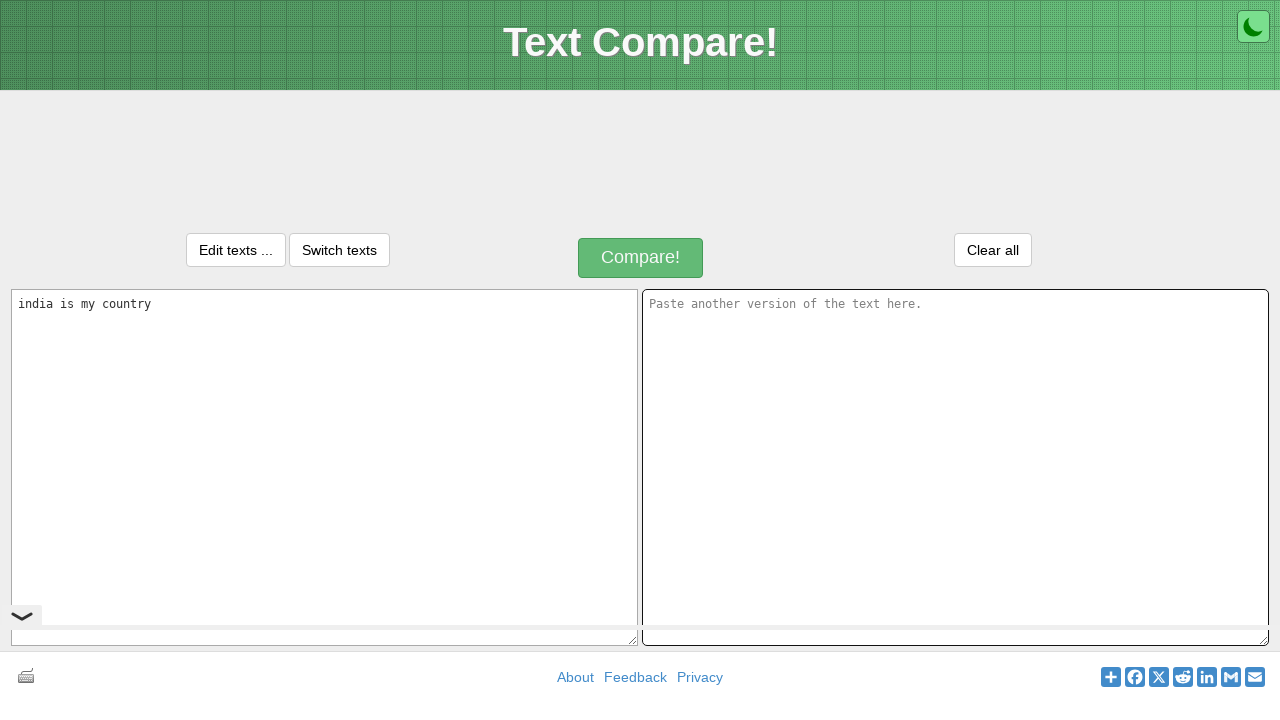

Pasted copied text into second textarea using Ctrl+V on textarea#inputText2
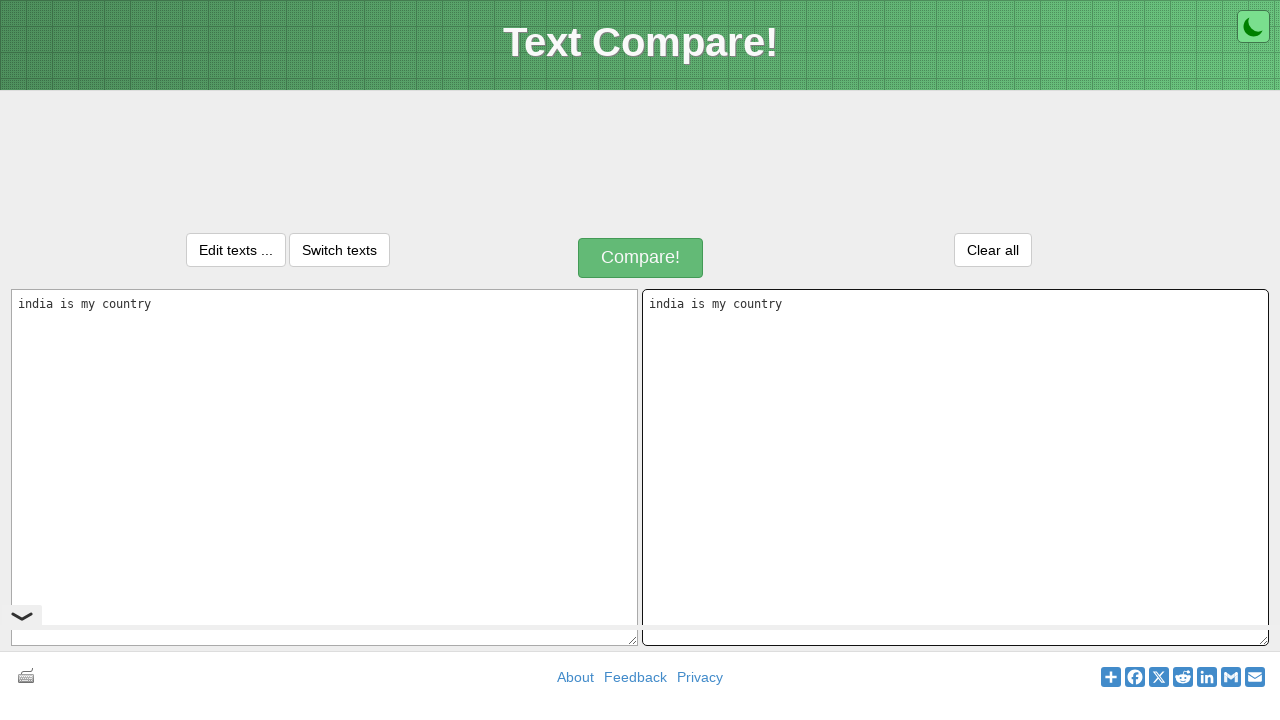

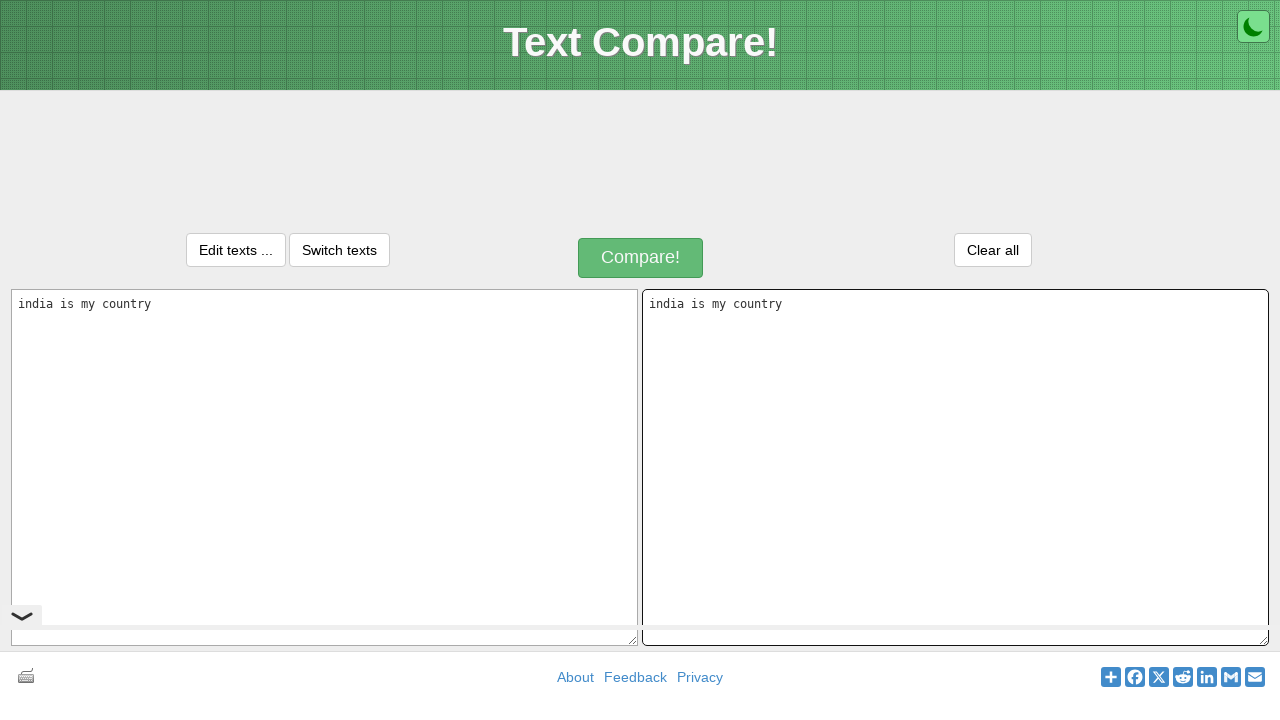